Tests mortgage calculator by clearing and entering a new home value in the input field

Starting URL: https://www.mortgagecalculator.org/

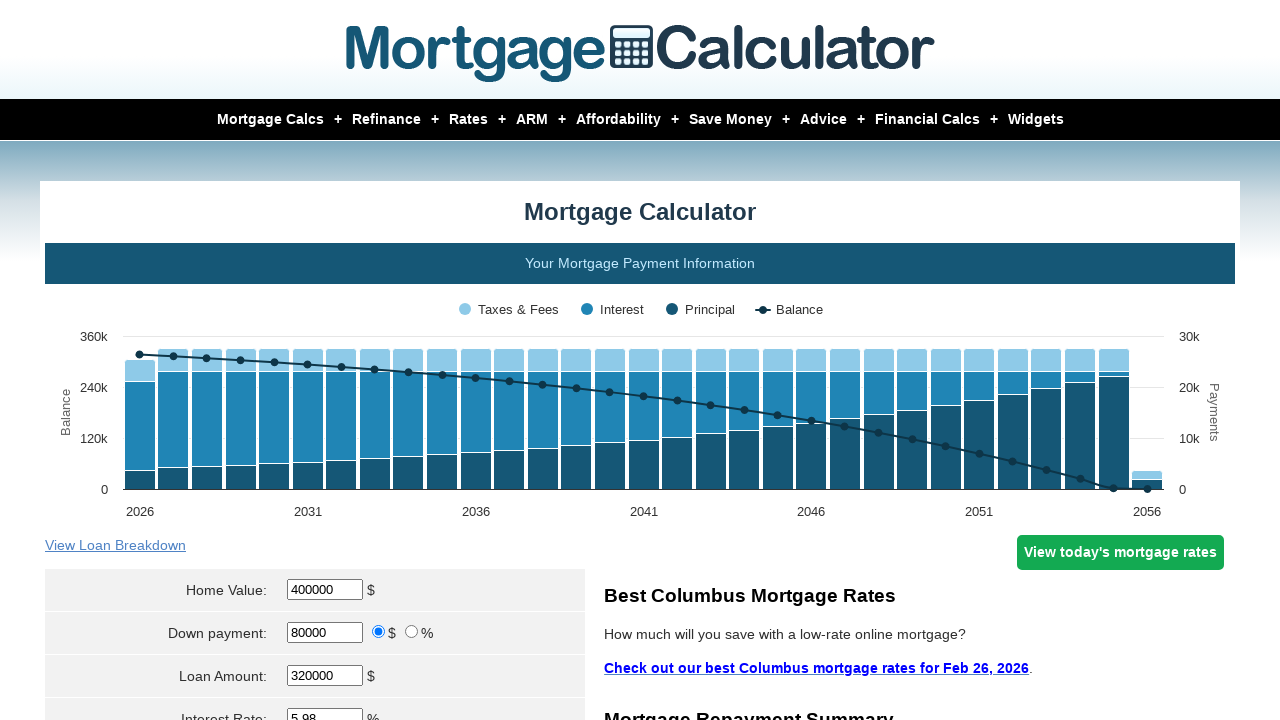

Located the home value input field
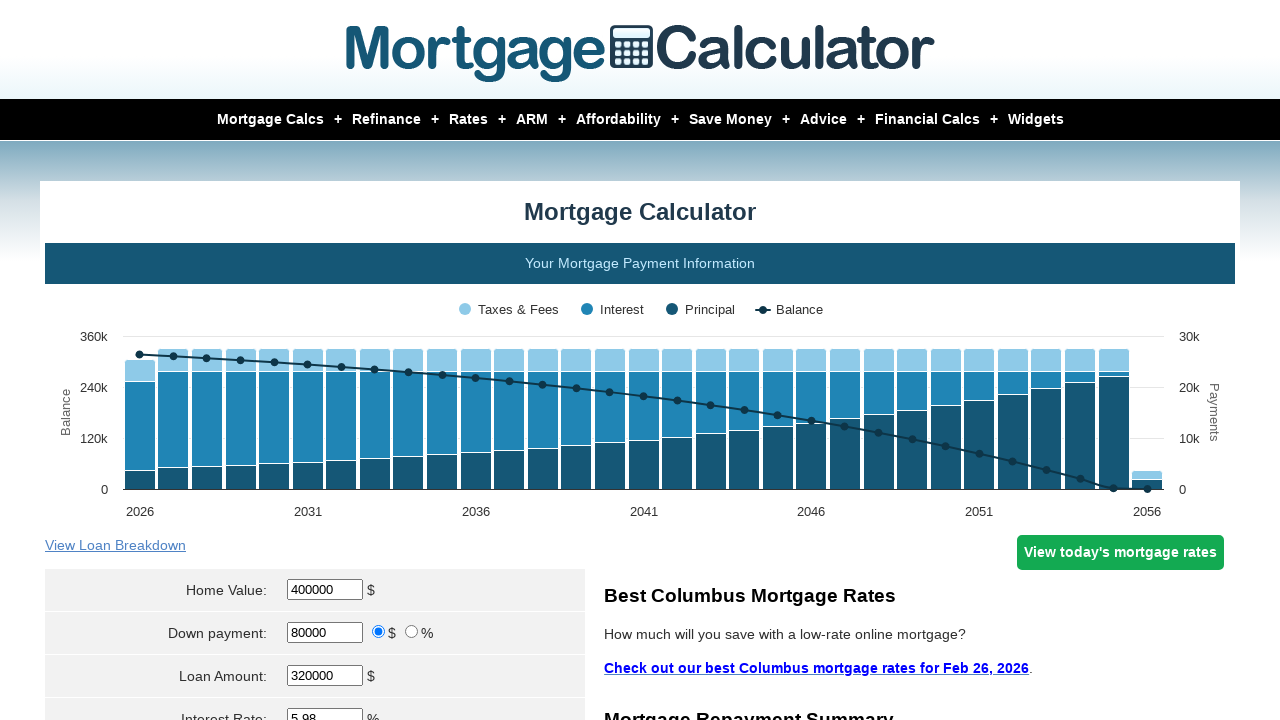

Cleared the home value input field on #homeval
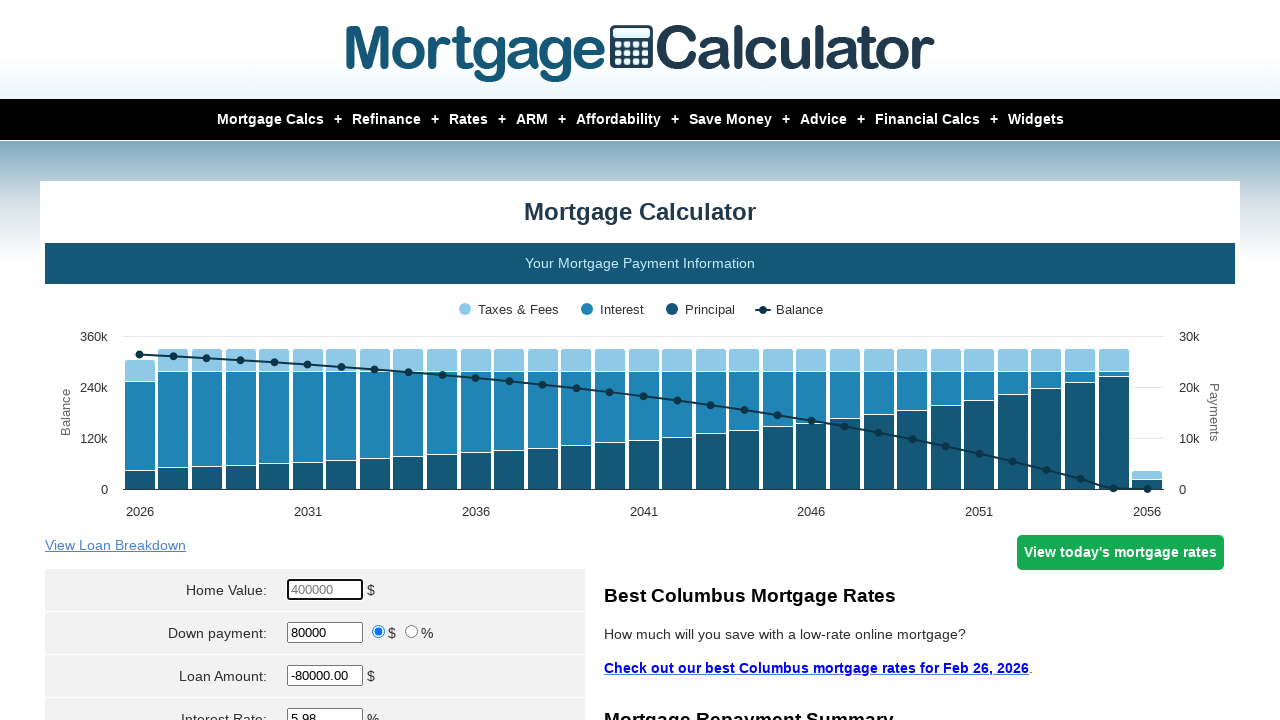

Entered new home value of 950000 in the mortgage calculator on #homeval
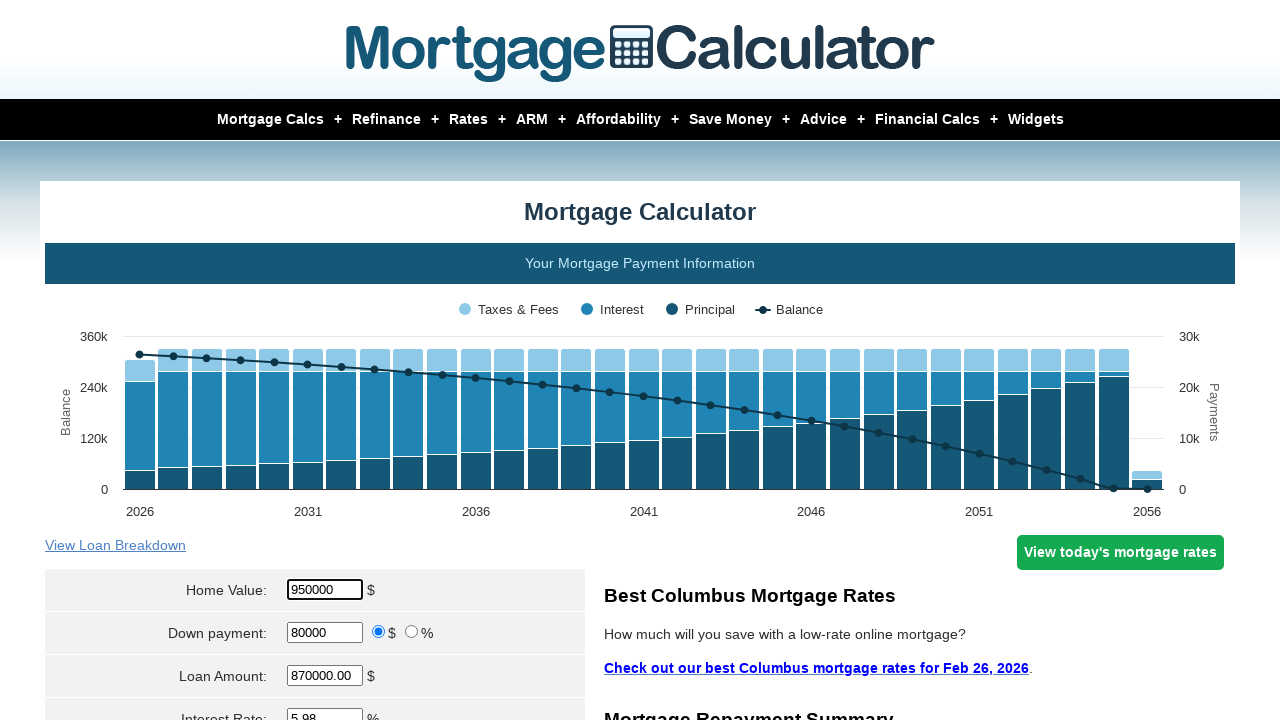

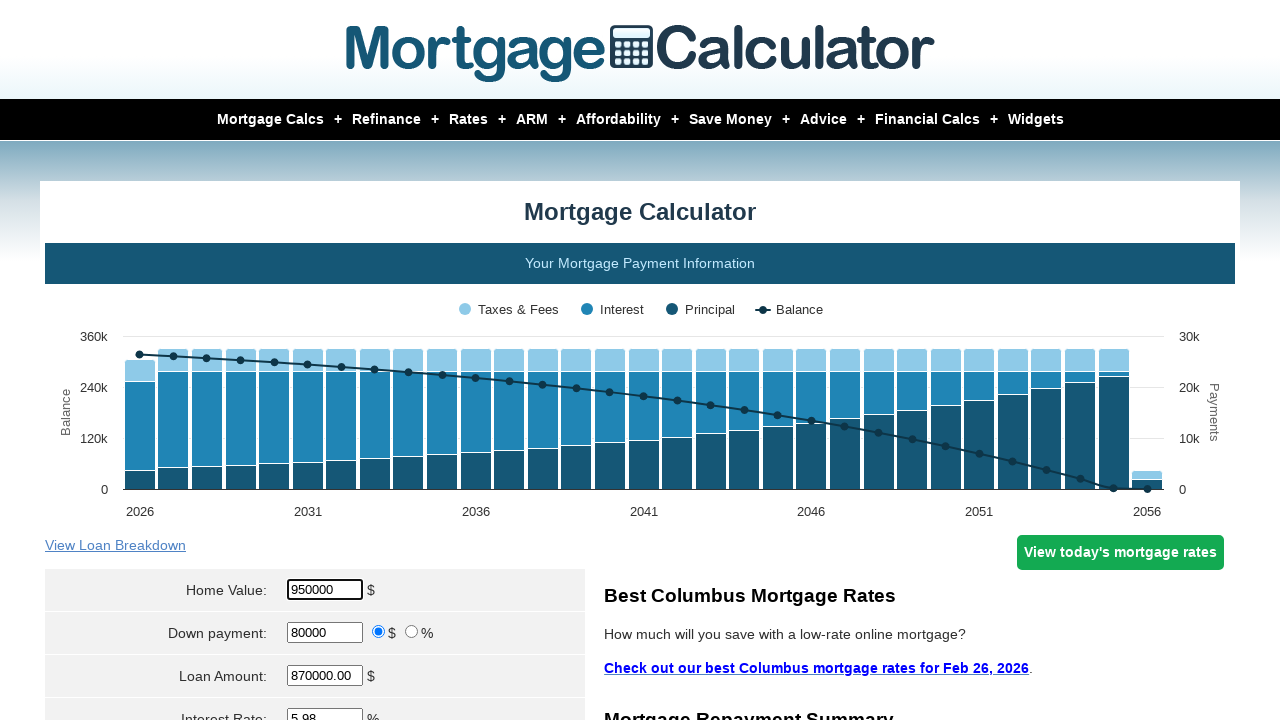